Tests searching for a park by name using the search button and verifies redirect to Find a park results page

Starting URL: https://bcparks.ca/

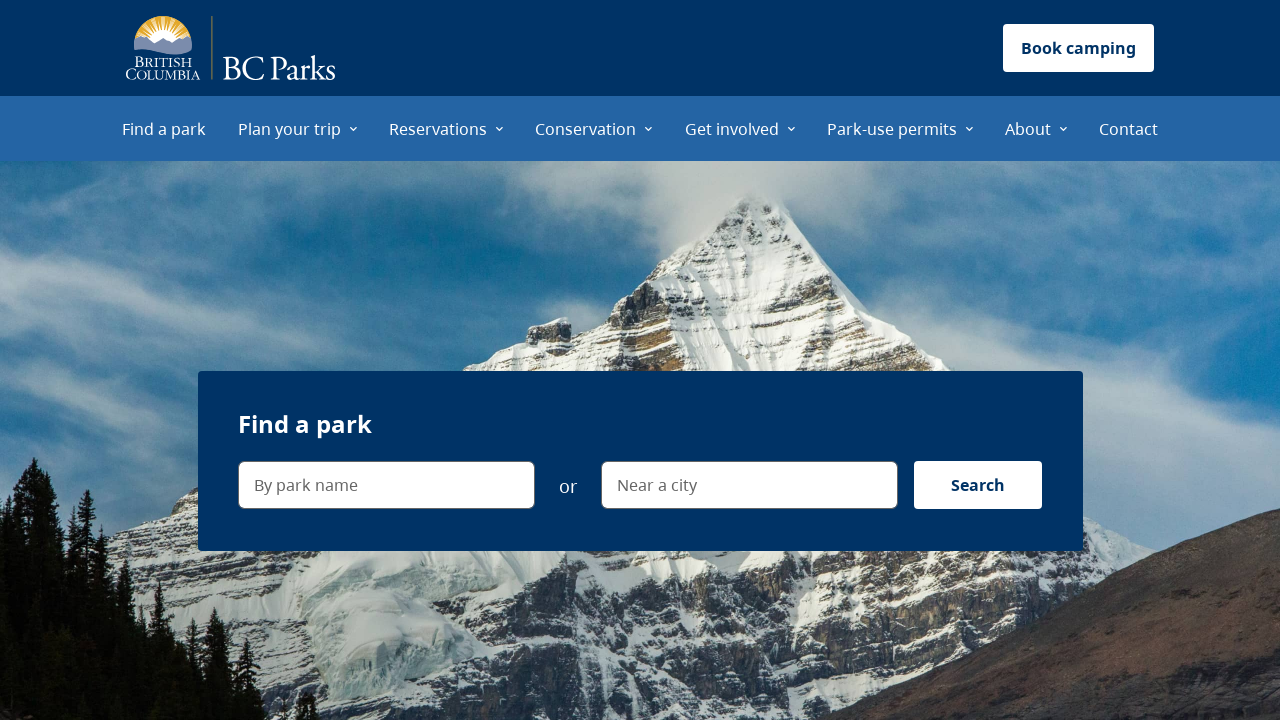

Waited for page to fully load (networkidle)
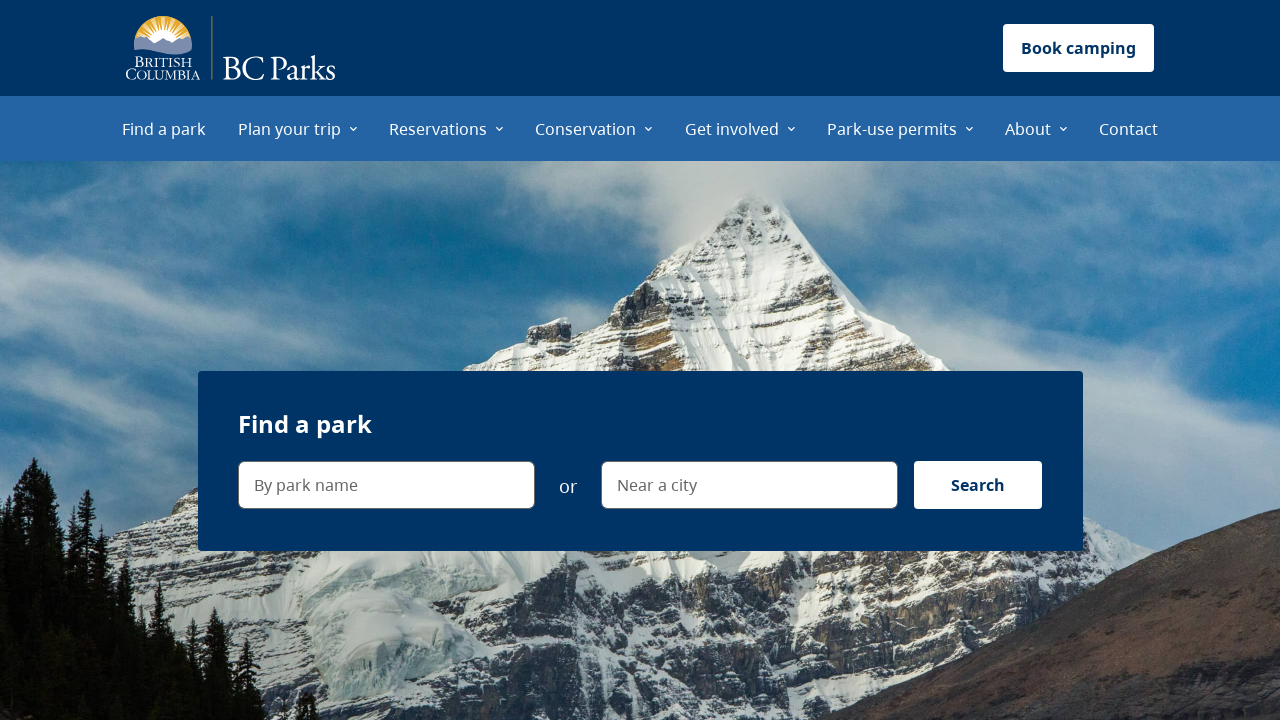

Filled 'By park name' field with 'Garibaldi' on internal:label="By park name"i
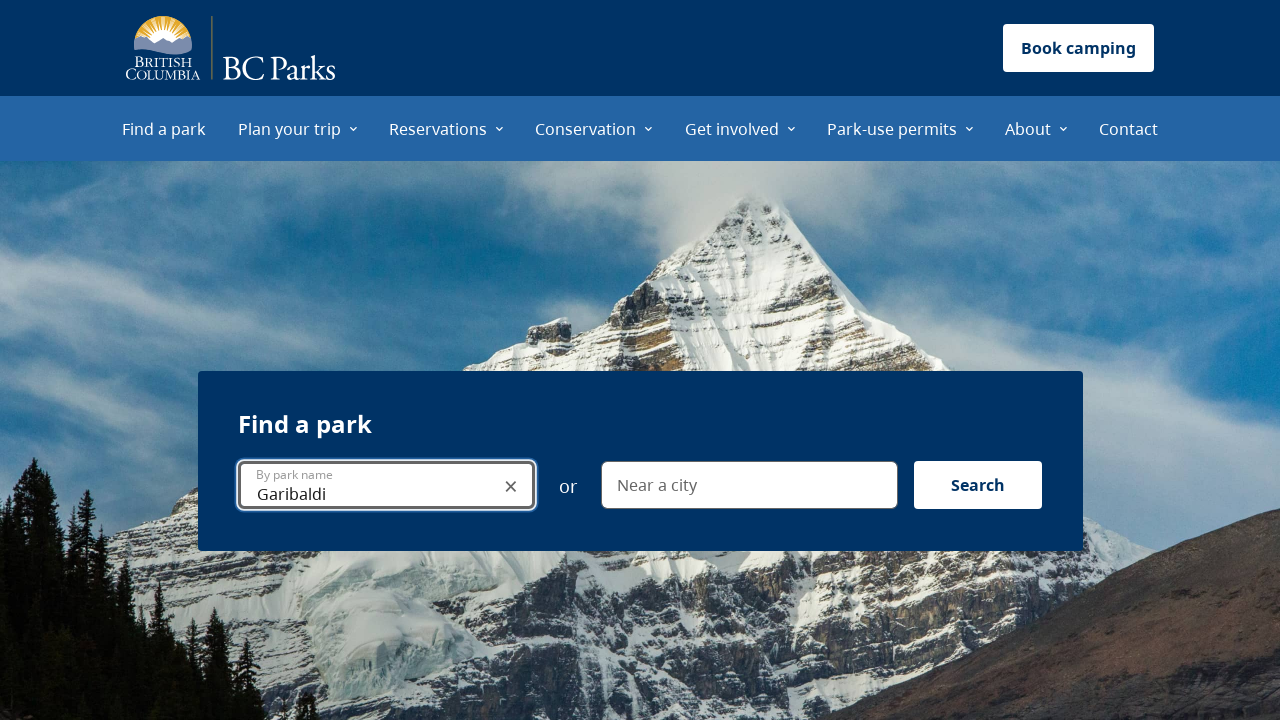

Clicked Search button at (978, 485) on internal:role=button[name="Search"i]
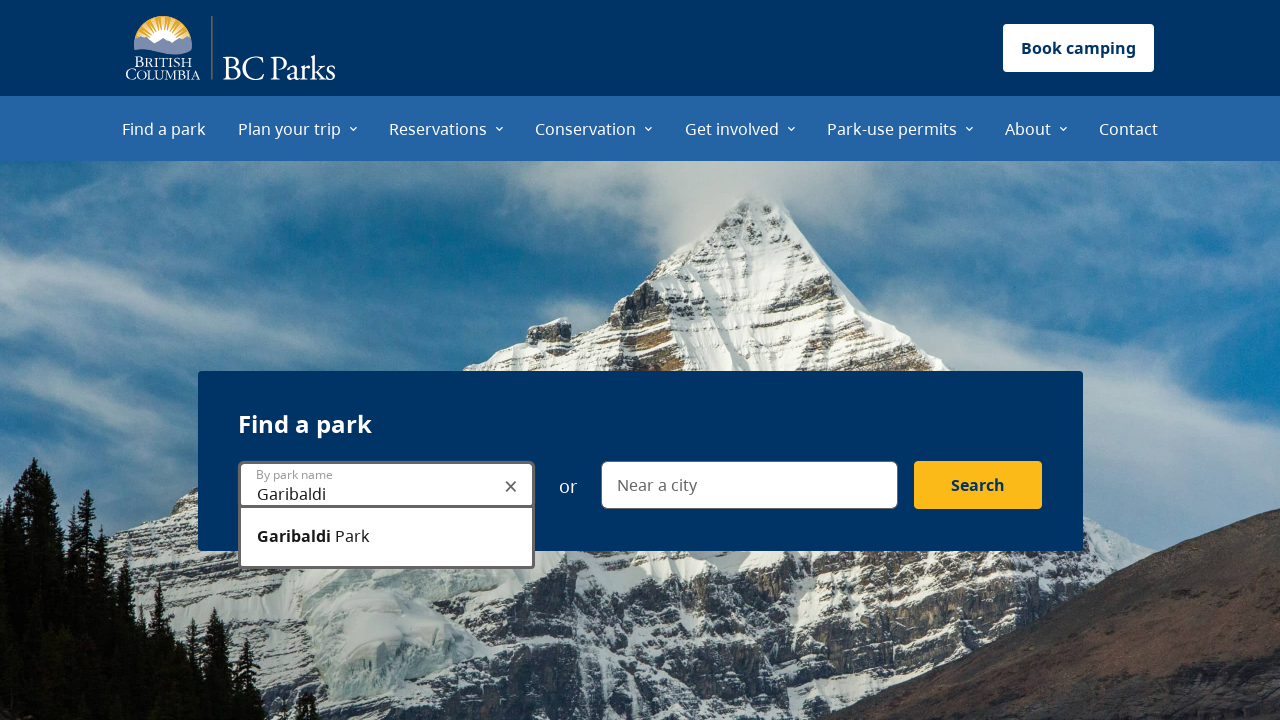

Verified redirect to Find a park results page with Garibaldi search query
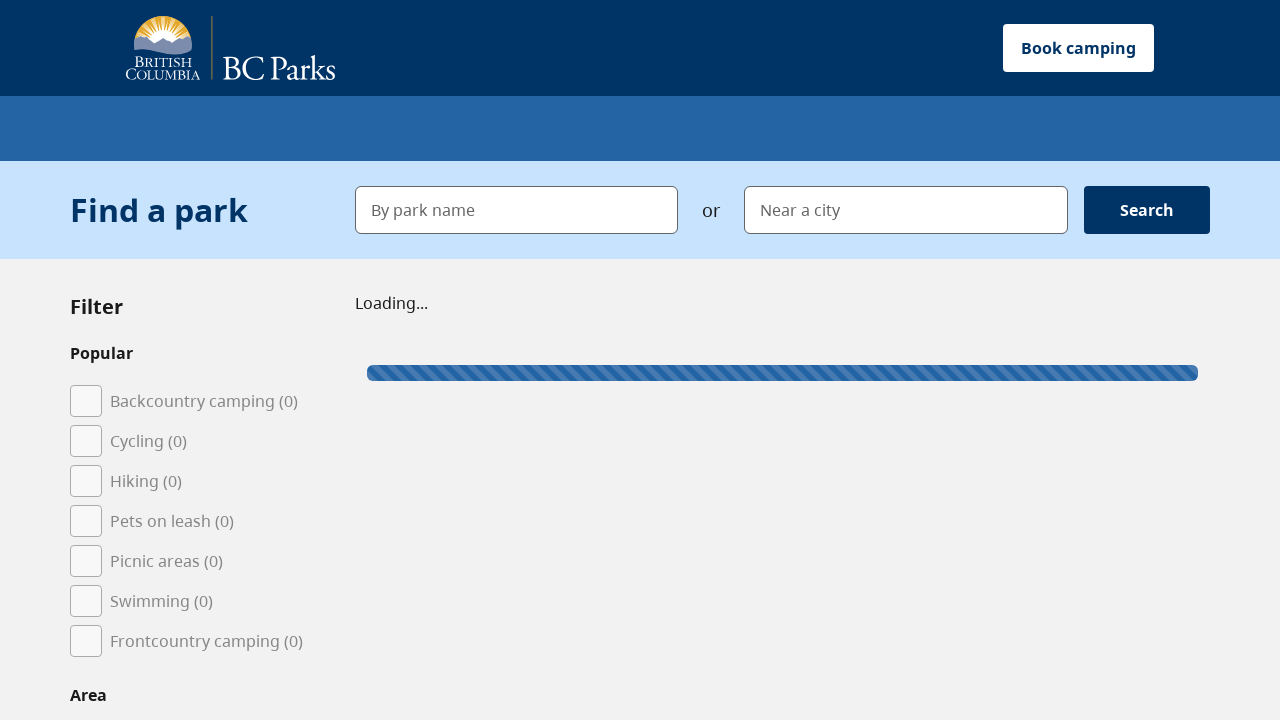

Verified page title is 'Find a park | BC Parks'
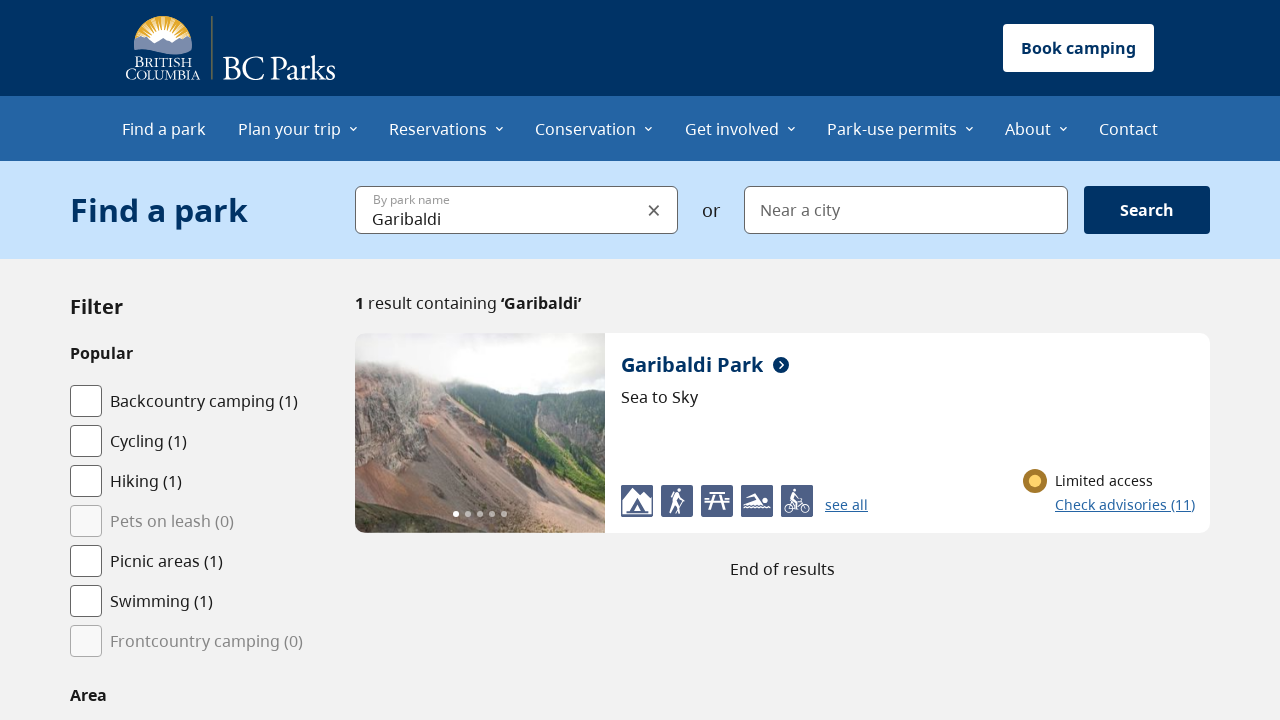

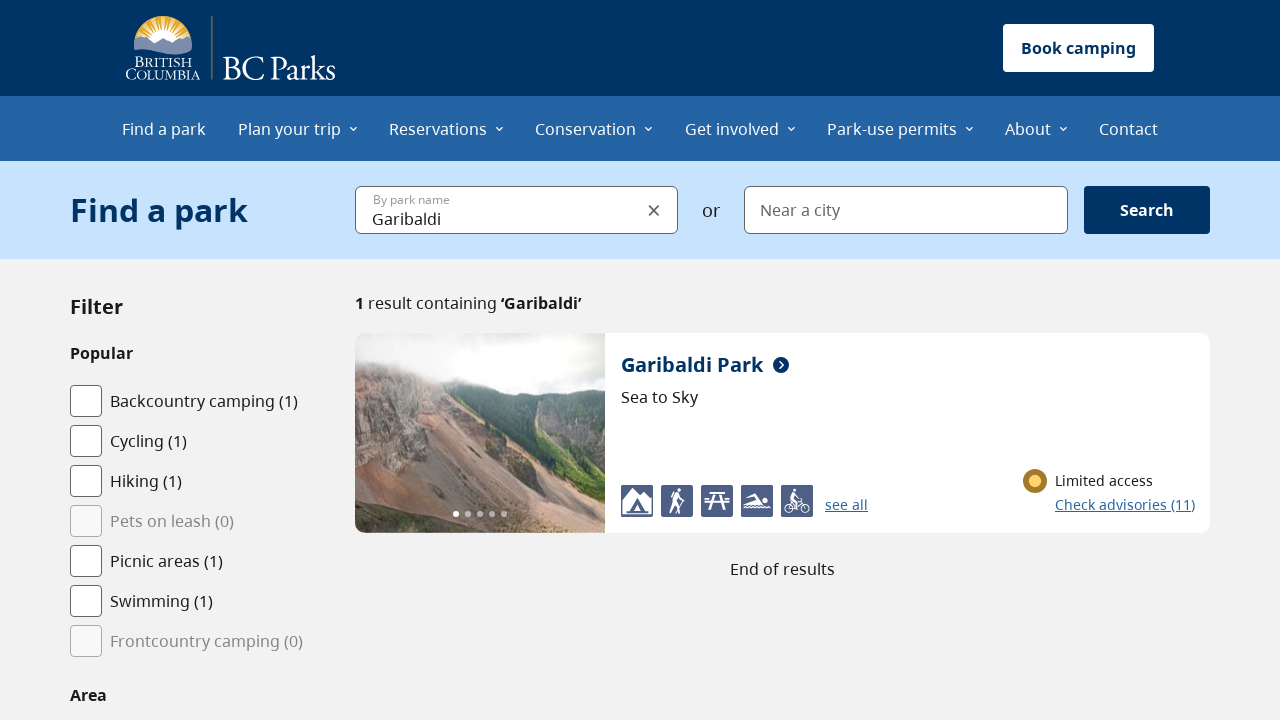